Tests horizontal slider interaction by dragging the slider to its maximum value and verifying the displayed value

Starting URL: https://the-internet.herokuapp.com/horizontal_slider

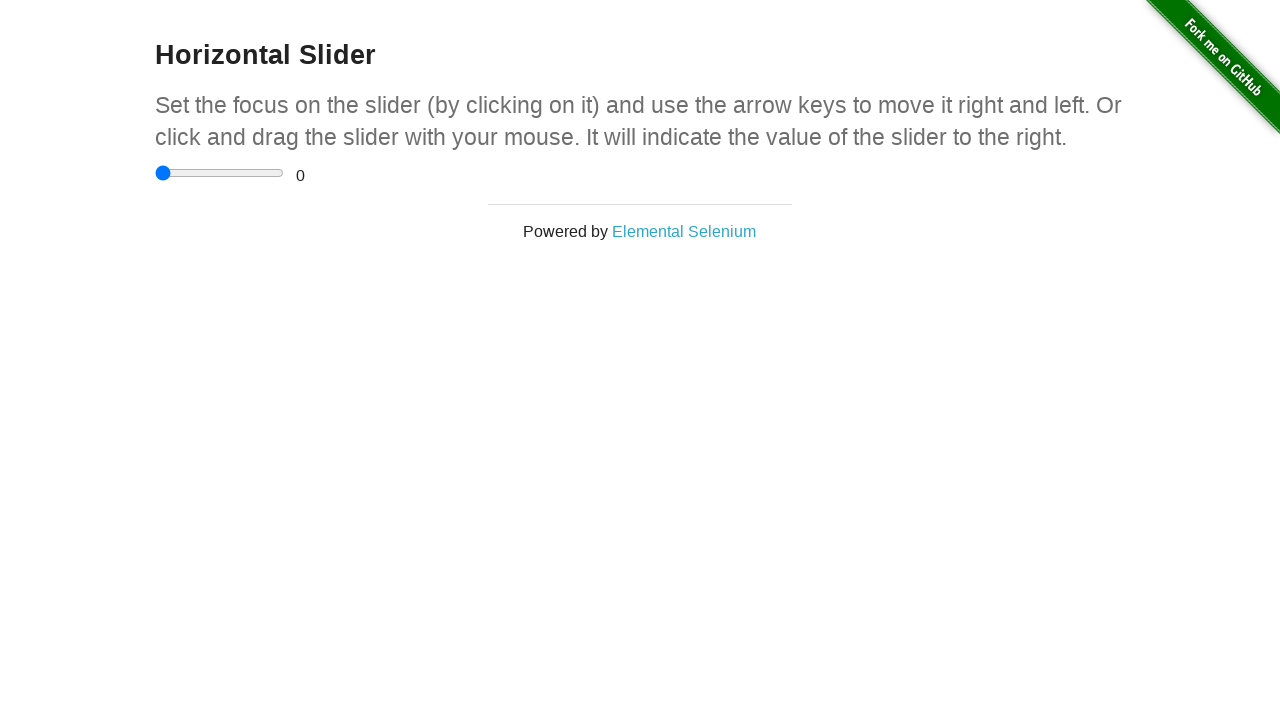

Located the horizontal slider element
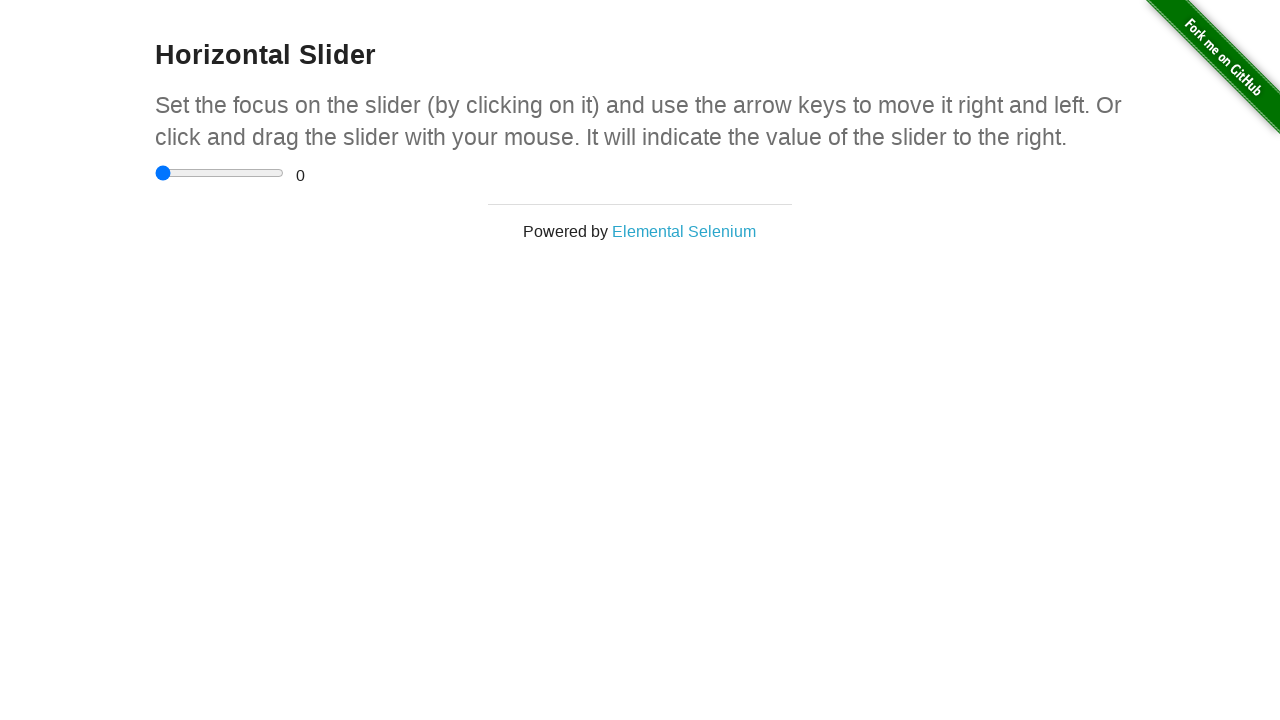

Retrieved slider bounding box dimensions
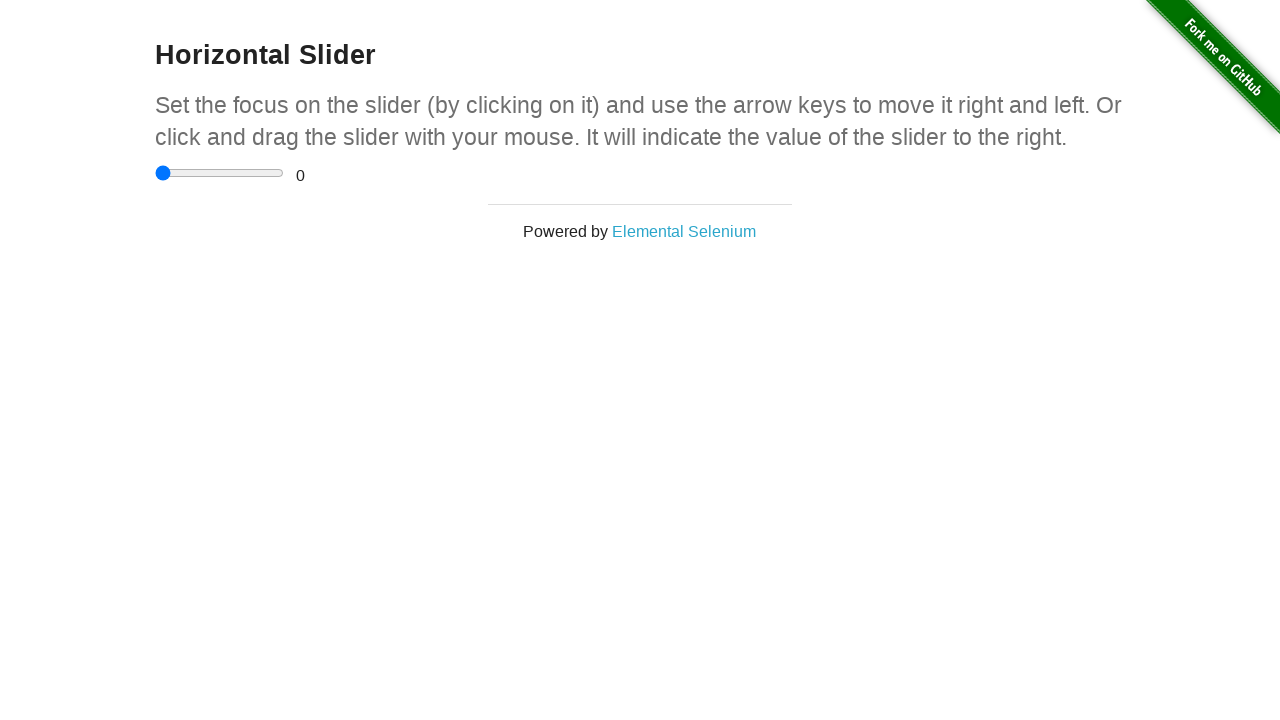

Clicked on the slider element at (220, 173) on input[type='range']
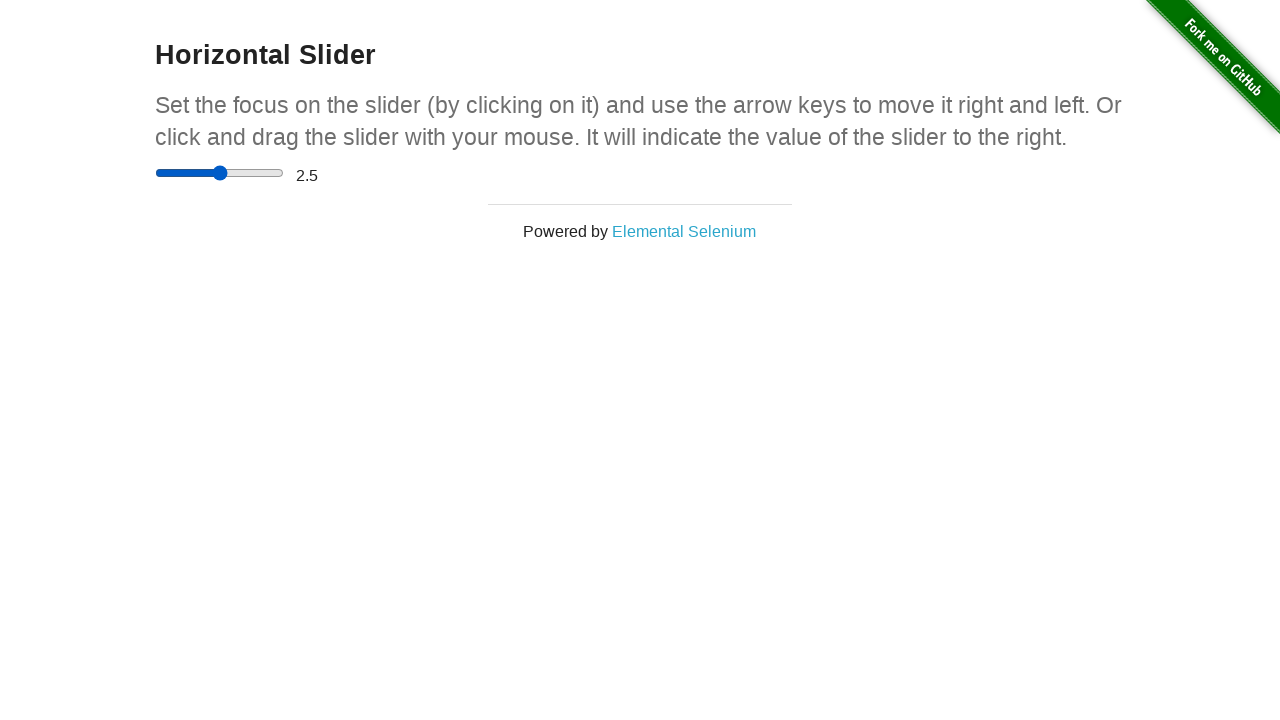

Pressed ArrowRight key to move slider right (iteration 1/10) on input[type='range']
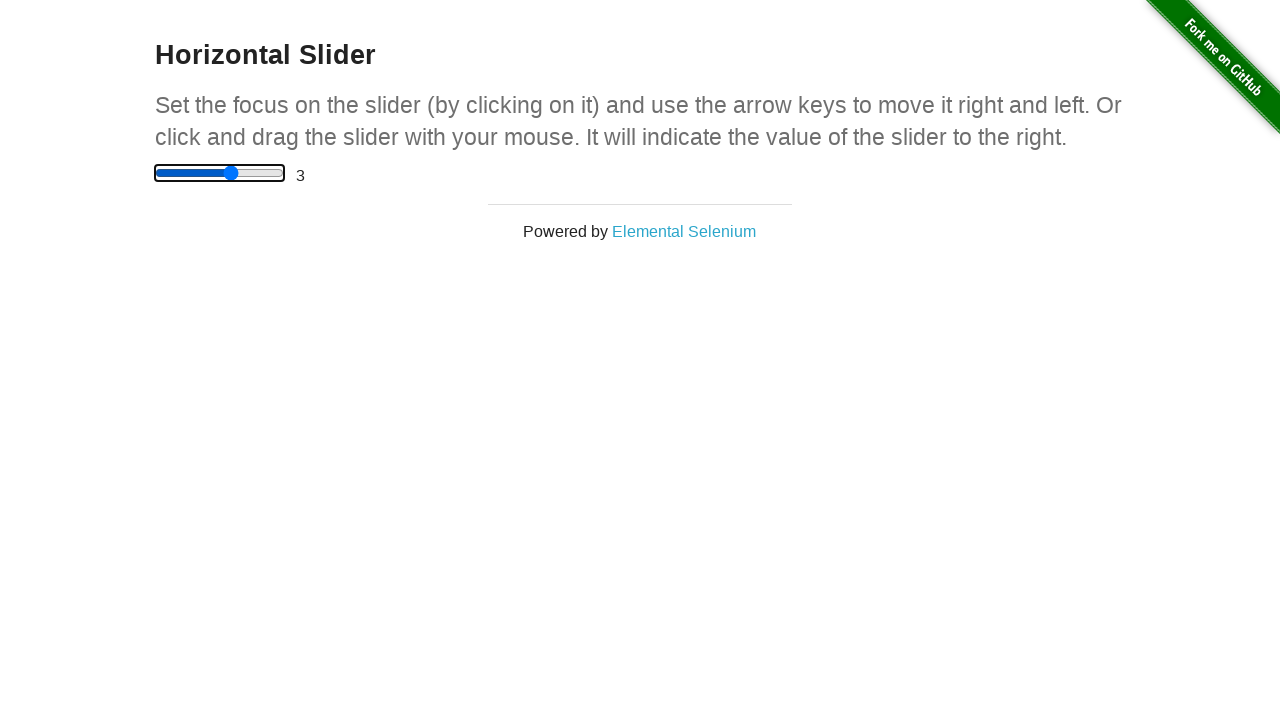

Pressed ArrowRight key to move slider right (iteration 2/10) on input[type='range']
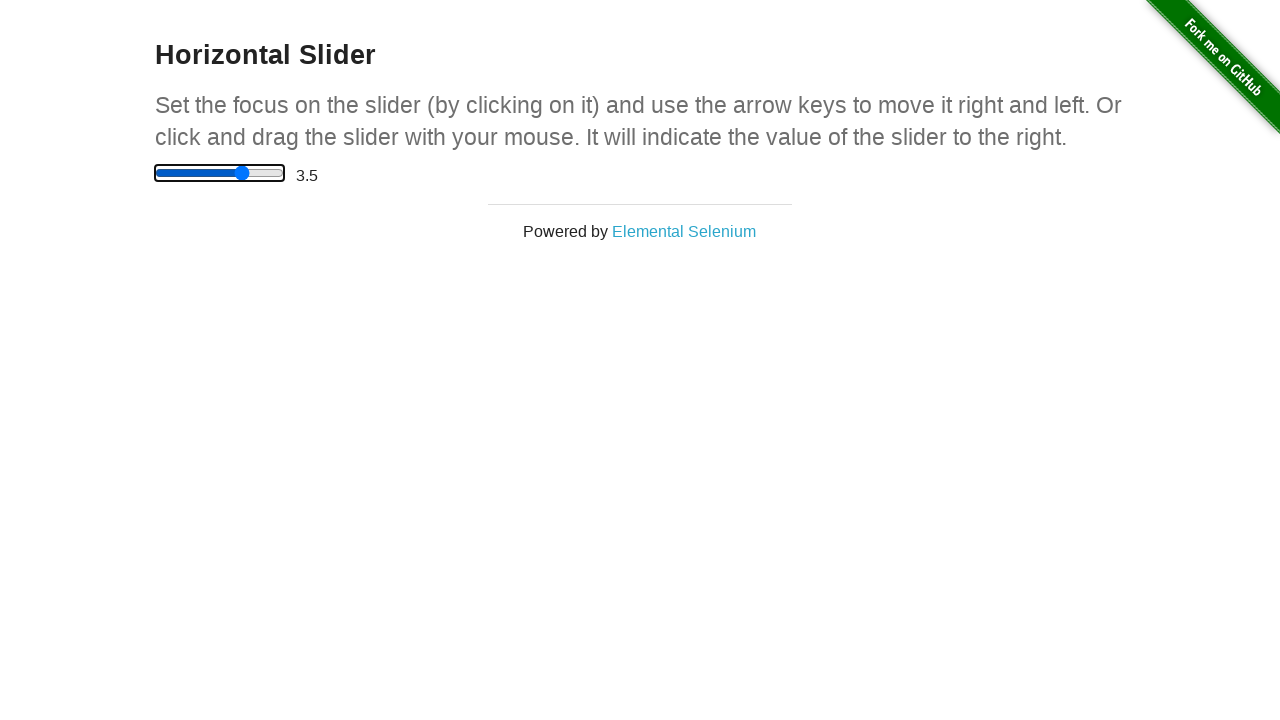

Pressed ArrowRight key to move slider right (iteration 3/10) on input[type='range']
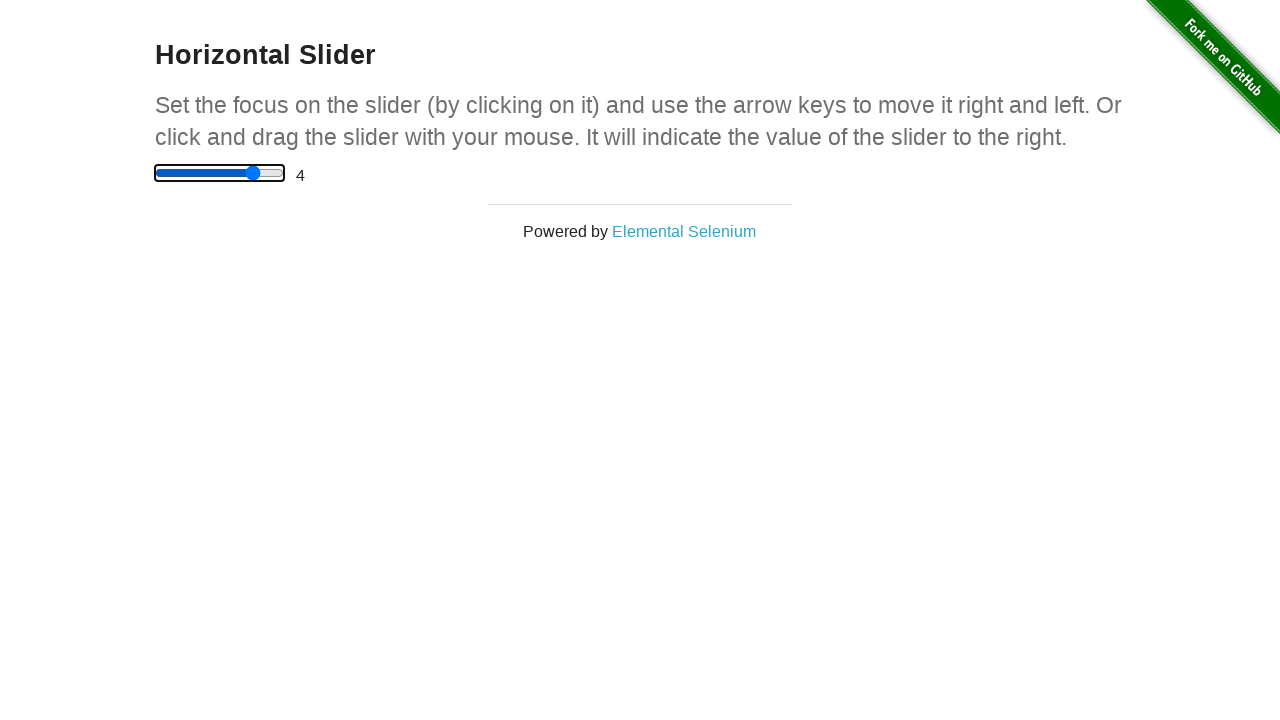

Pressed ArrowRight key to move slider right (iteration 4/10) on input[type='range']
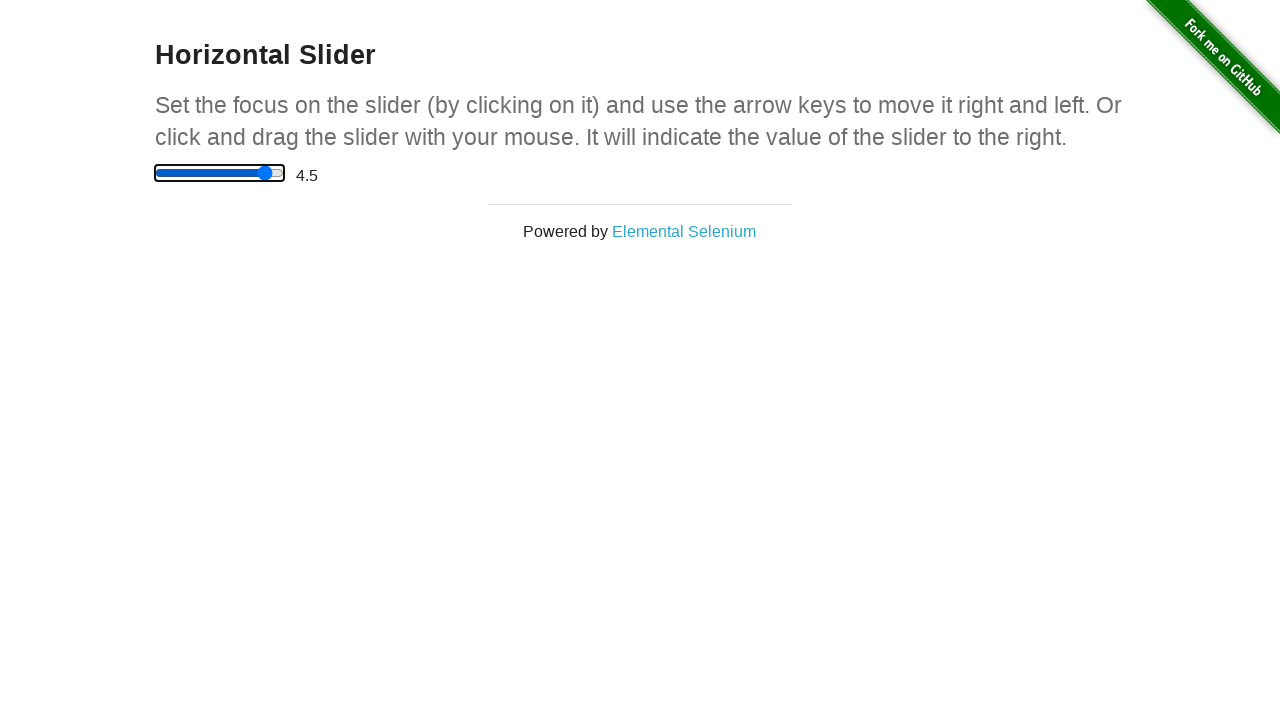

Pressed ArrowRight key to move slider right (iteration 5/10) on input[type='range']
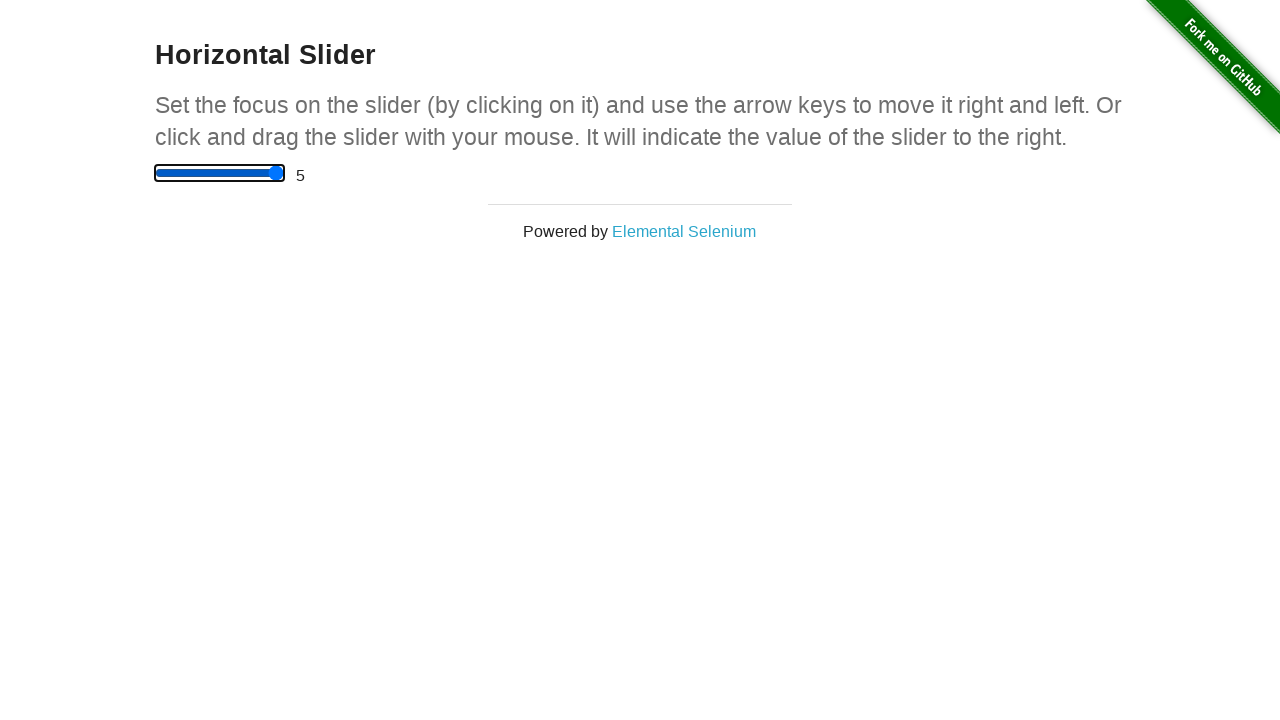

Pressed ArrowRight key to move slider right (iteration 6/10) on input[type='range']
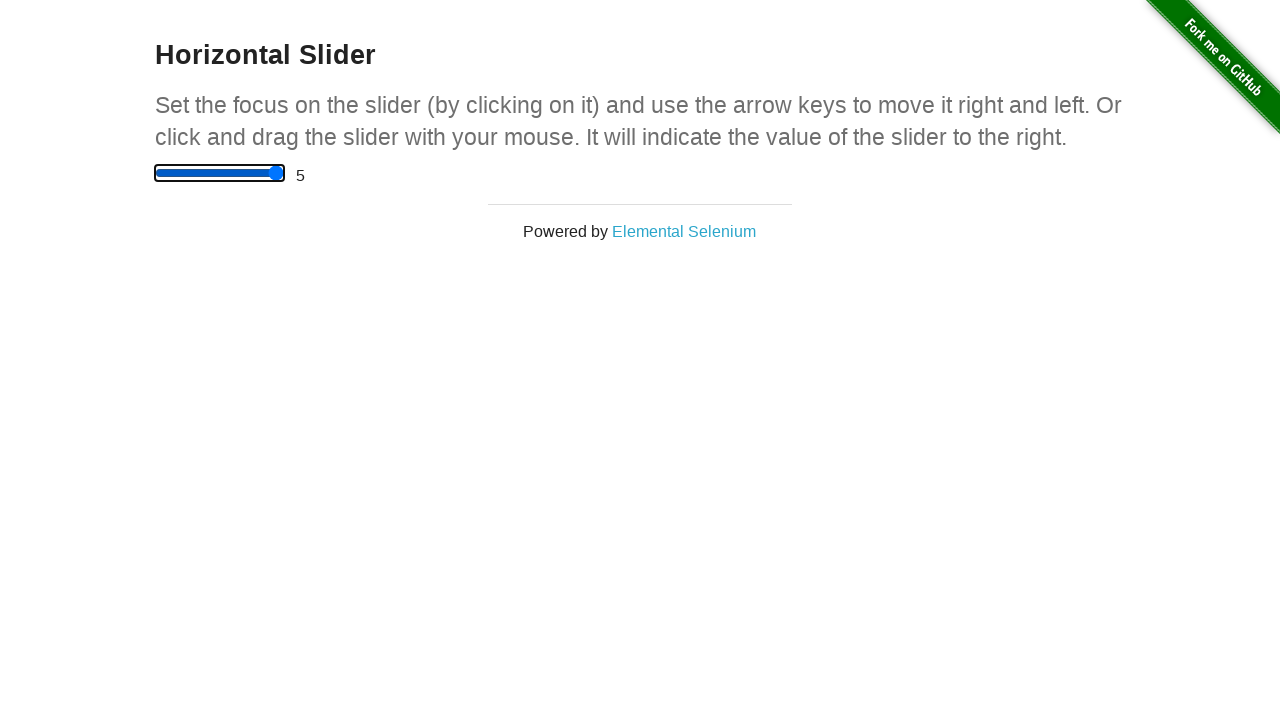

Pressed ArrowRight key to move slider right (iteration 7/10) on input[type='range']
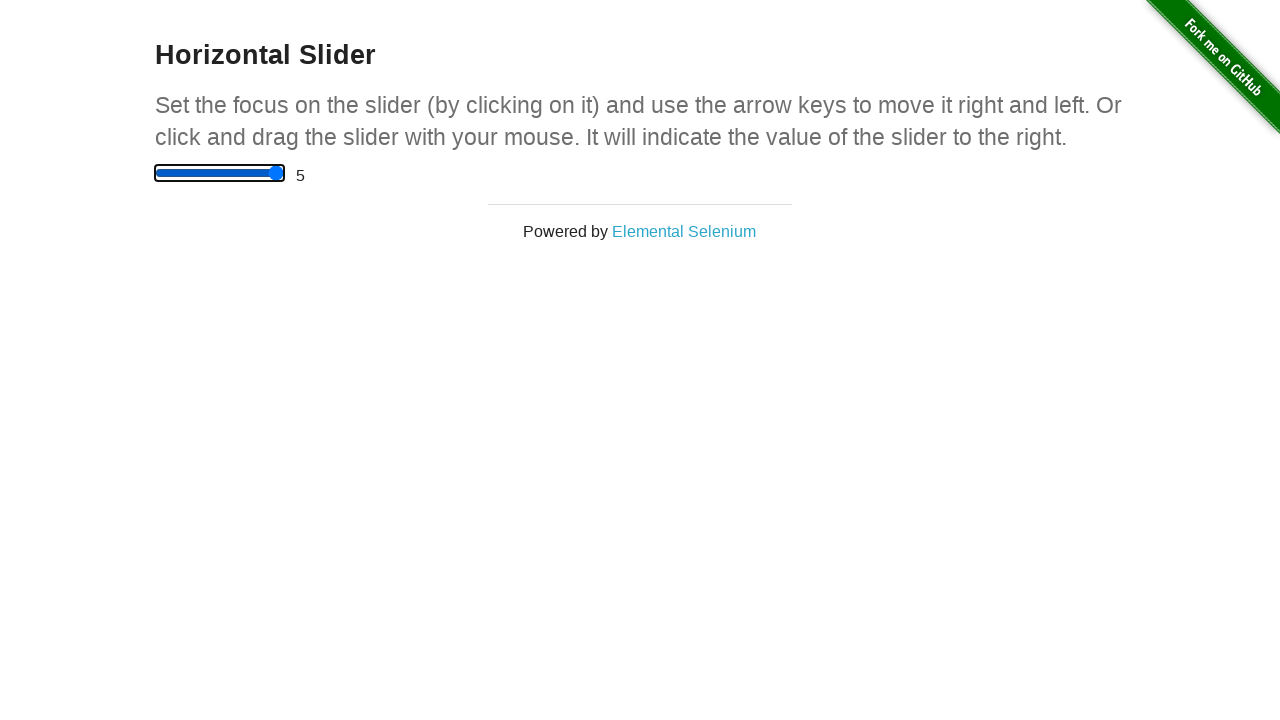

Pressed ArrowRight key to move slider right (iteration 8/10) on input[type='range']
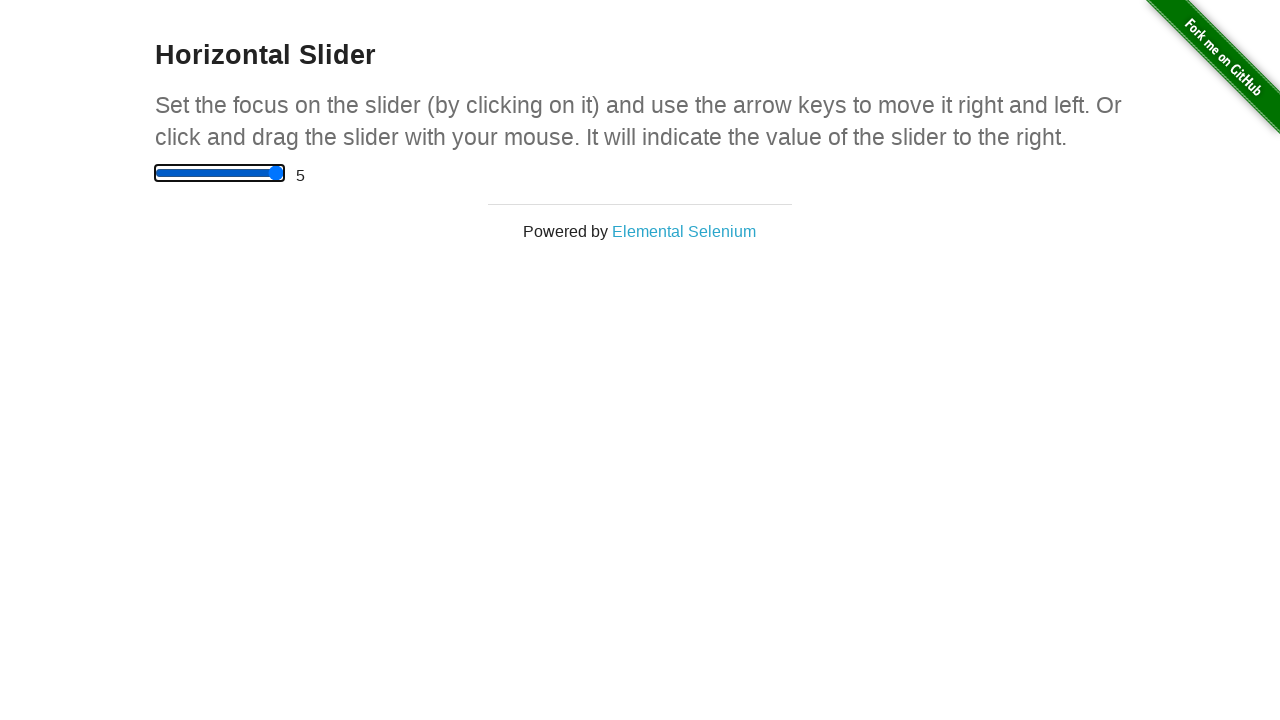

Pressed ArrowRight key to move slider right (iteration 9/10) on input[type='range']
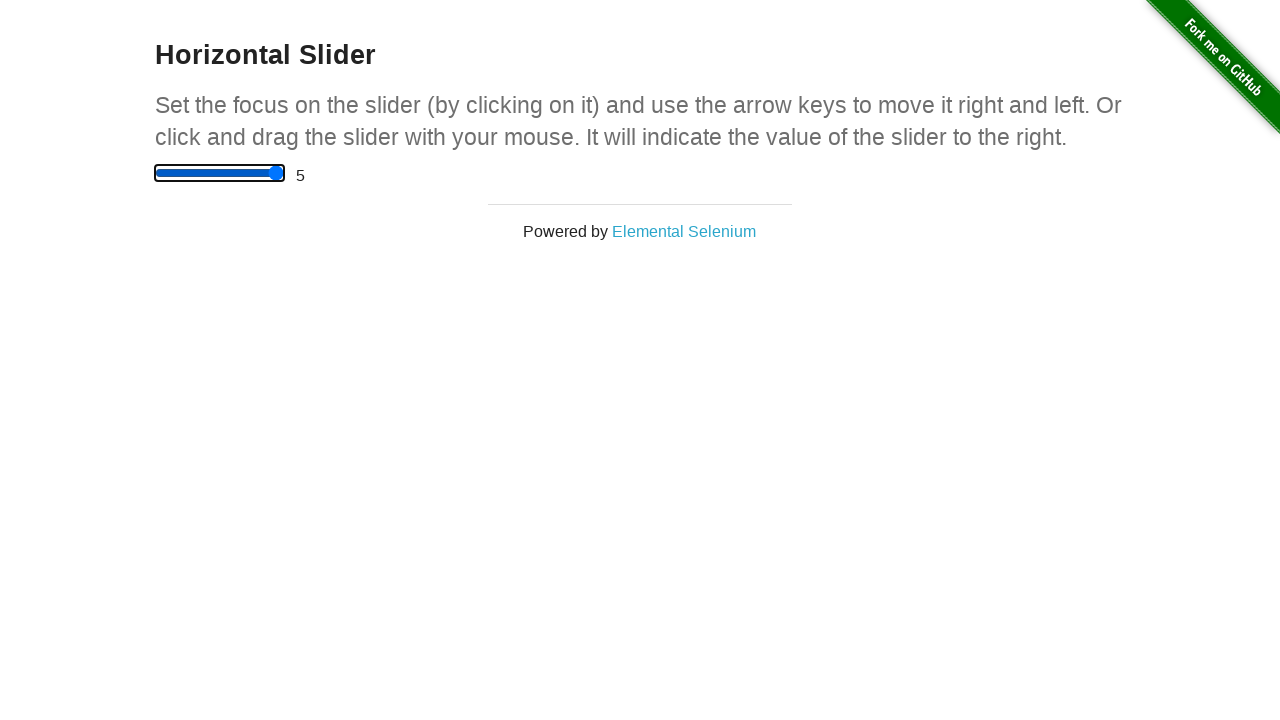

Pressed ArrowRight key to move slider right (iteration 10/10) on input[type='range']
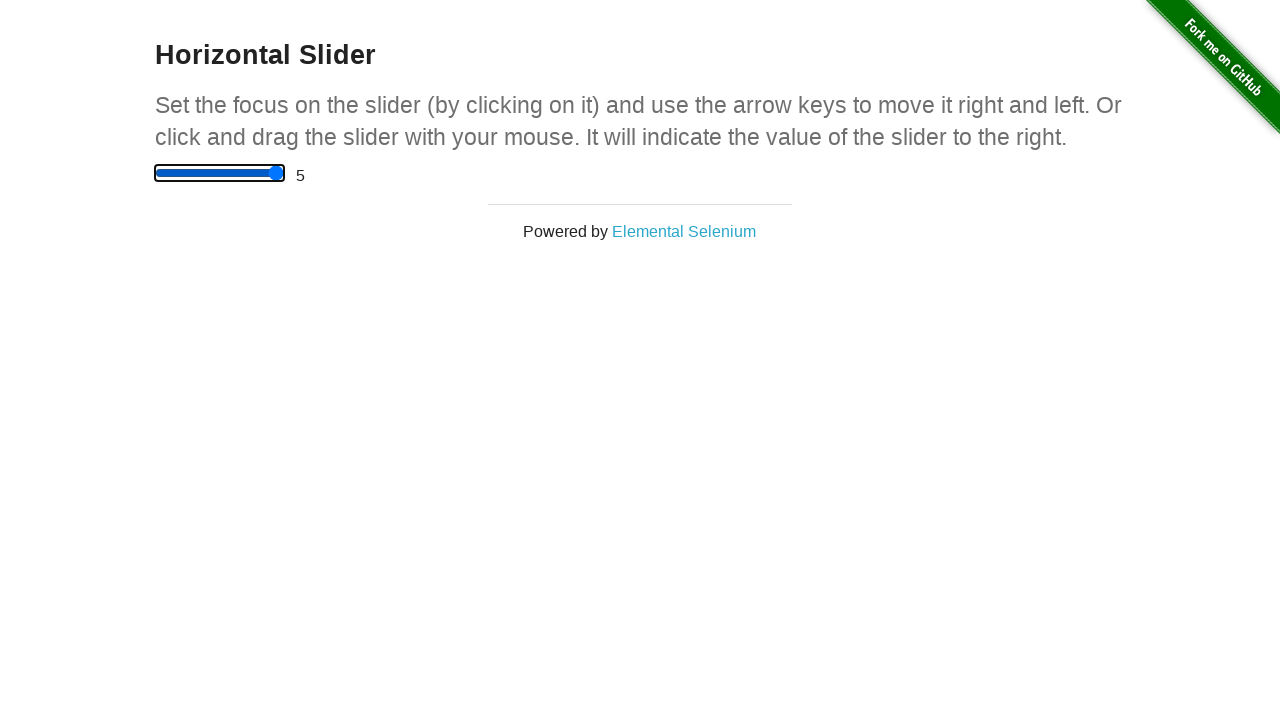

Retrieved the displayed slider value from #range element
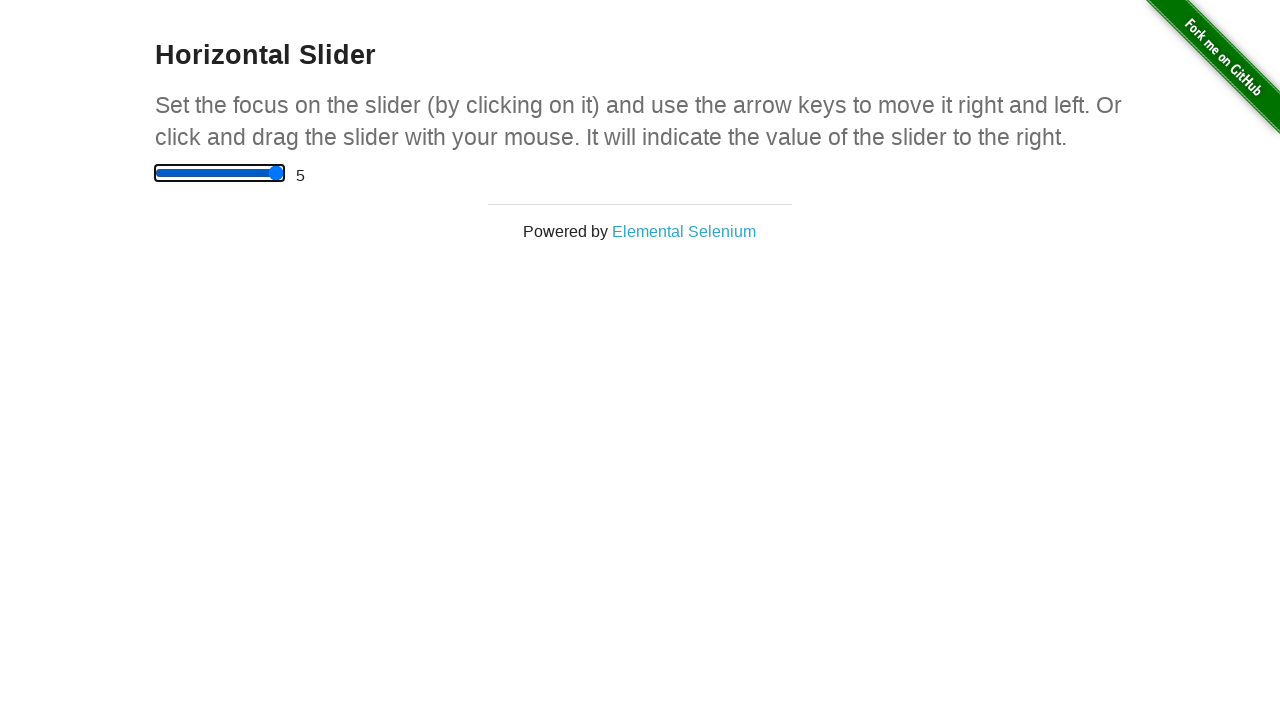

Verified slider value is at maximum (5)
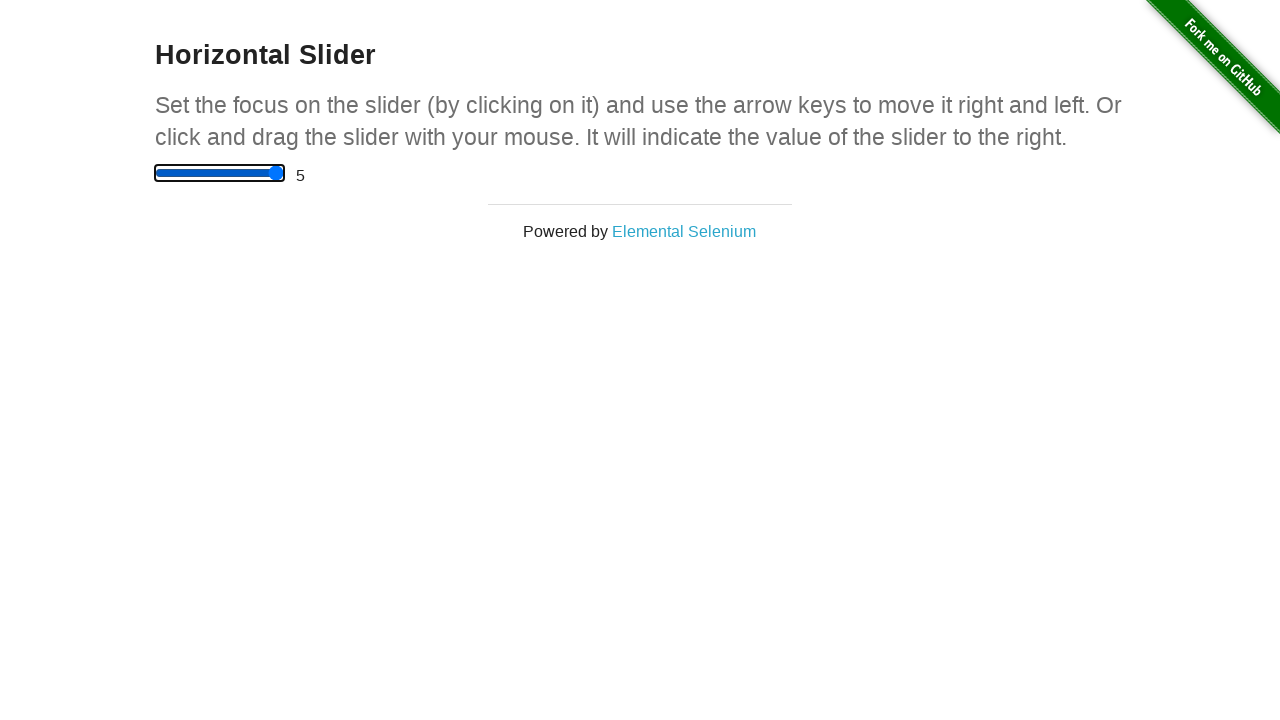

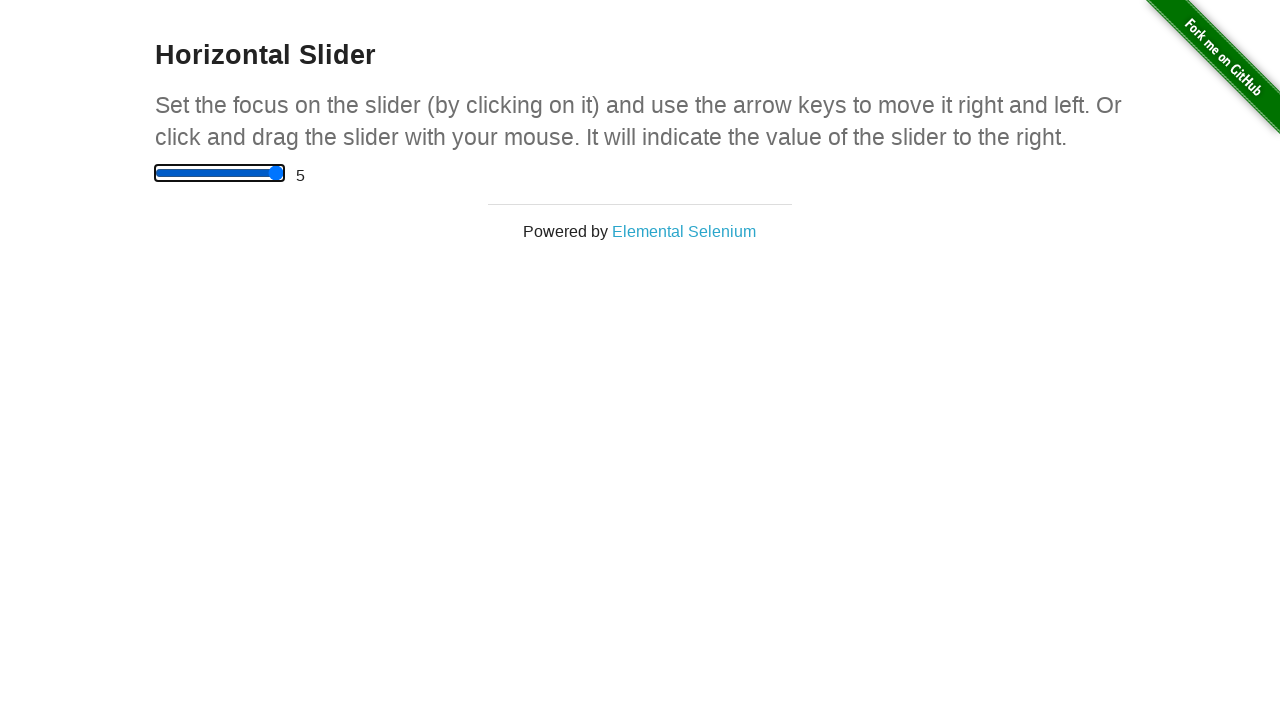